Navigates to the LMS site, clicks on the My Account link, and verifies the page title

Starting URL: https://alchemy.hguy.co/lms

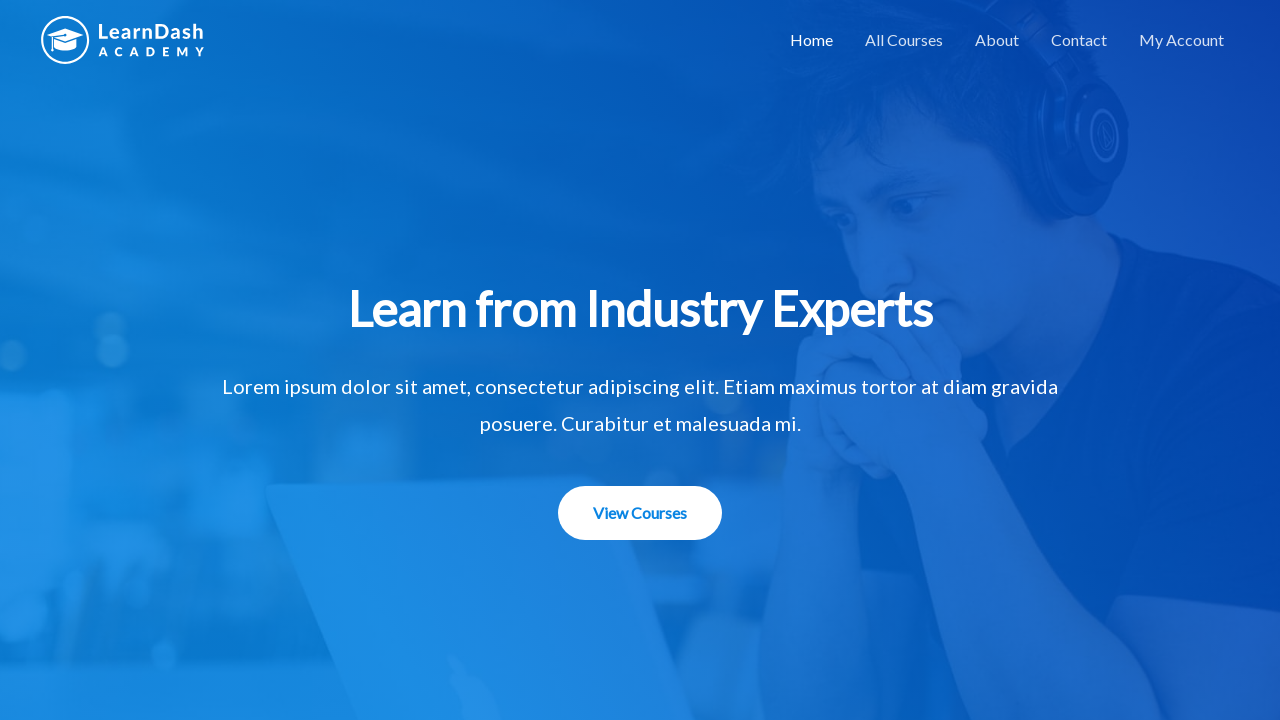

Navigated to LMS site at https://alchemy.hguy.co/lms
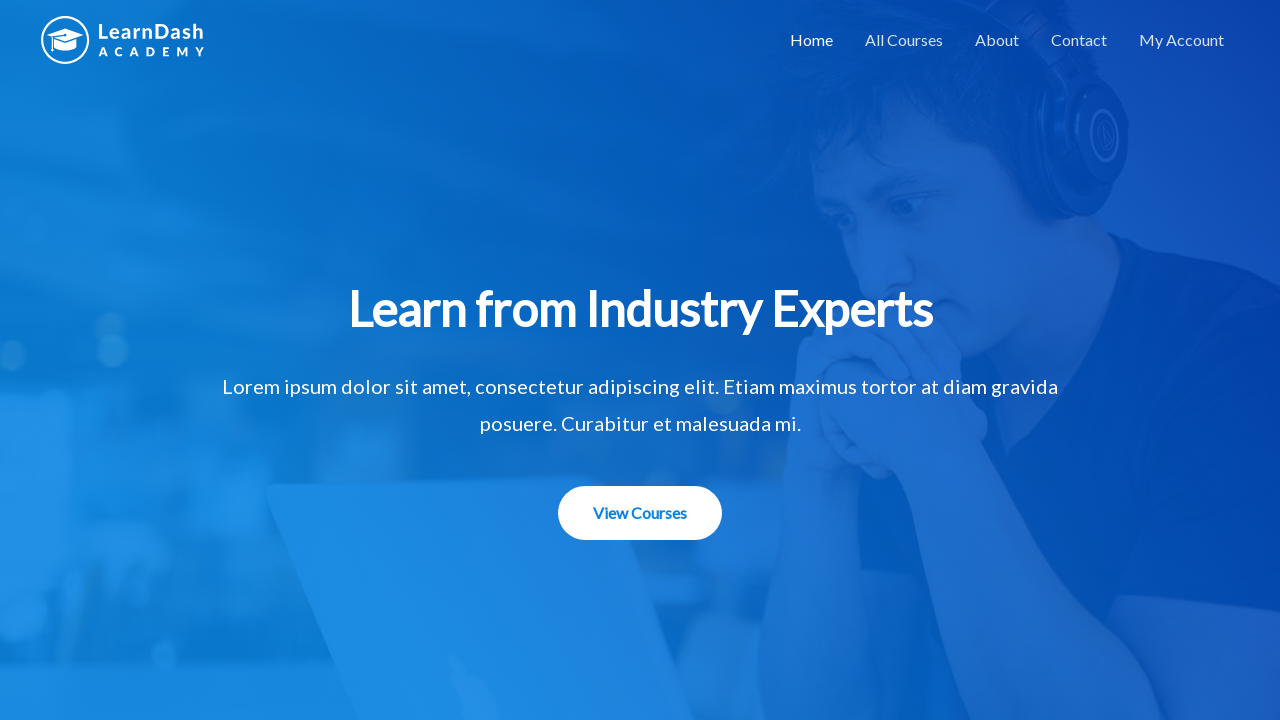

Clicked on the My Account link at (1182, 40) on a:text('My Account')
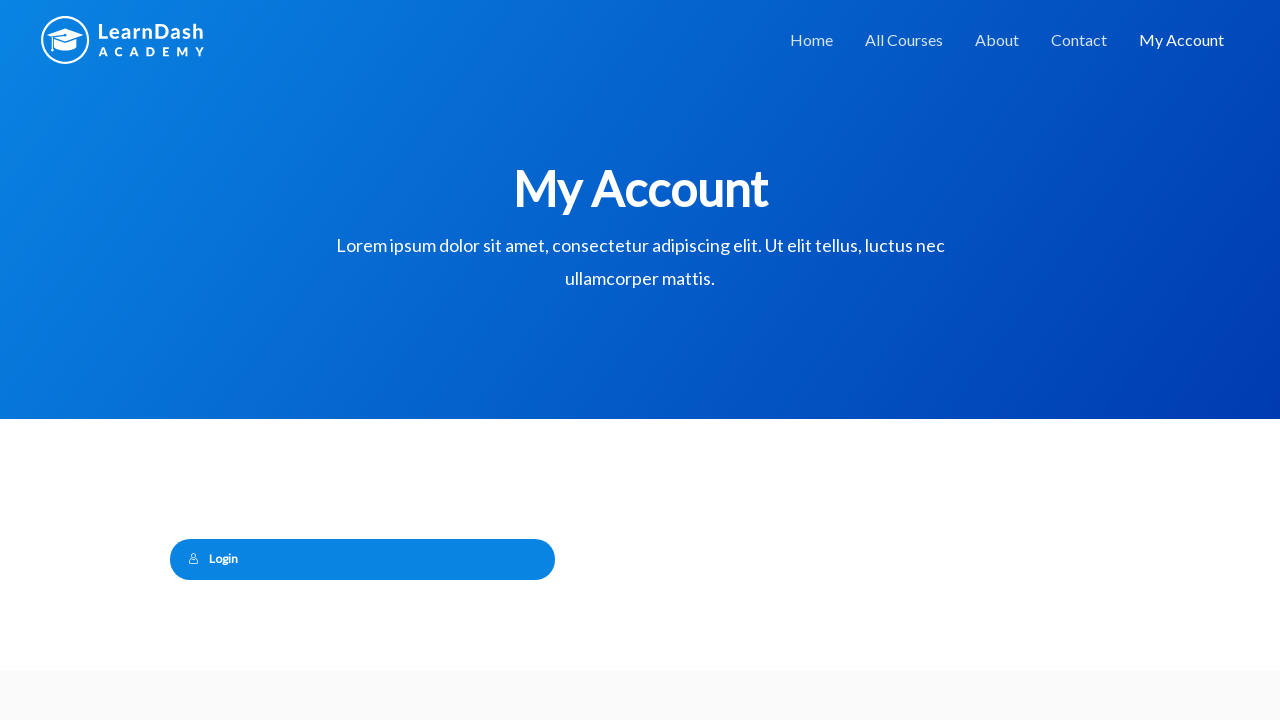

Verified page title is 'My Account – Alchemy LMS'
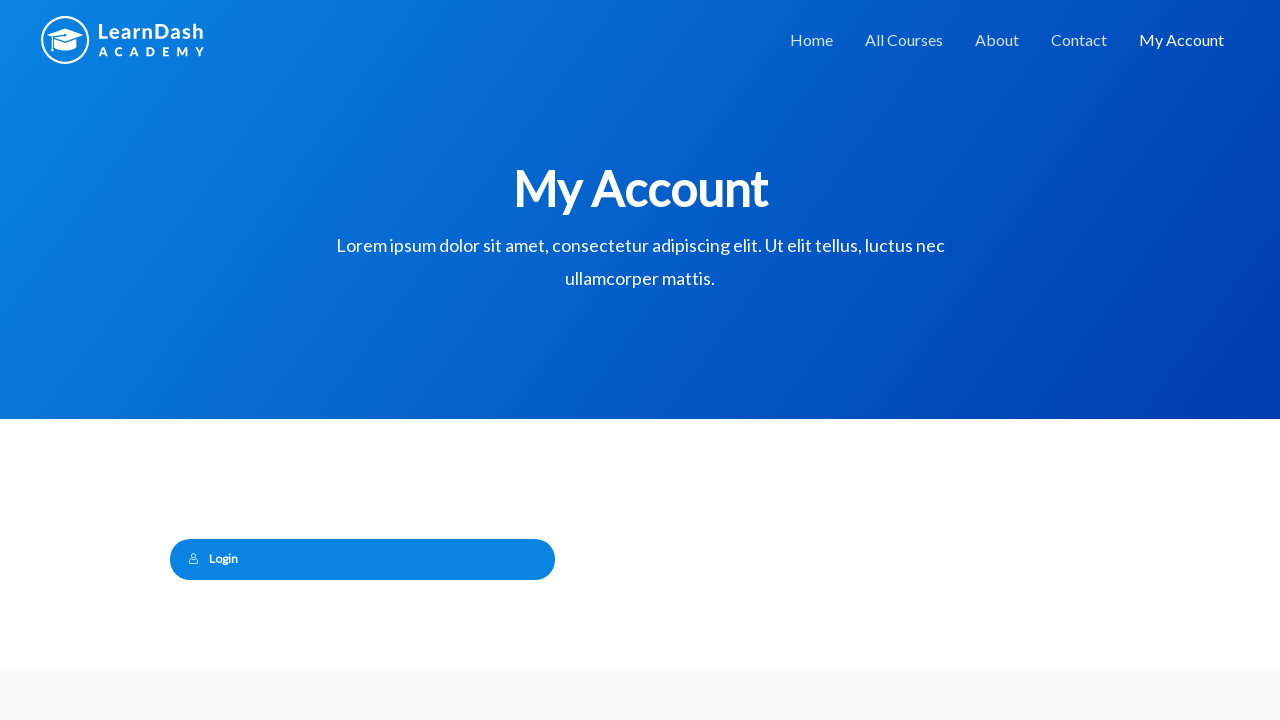

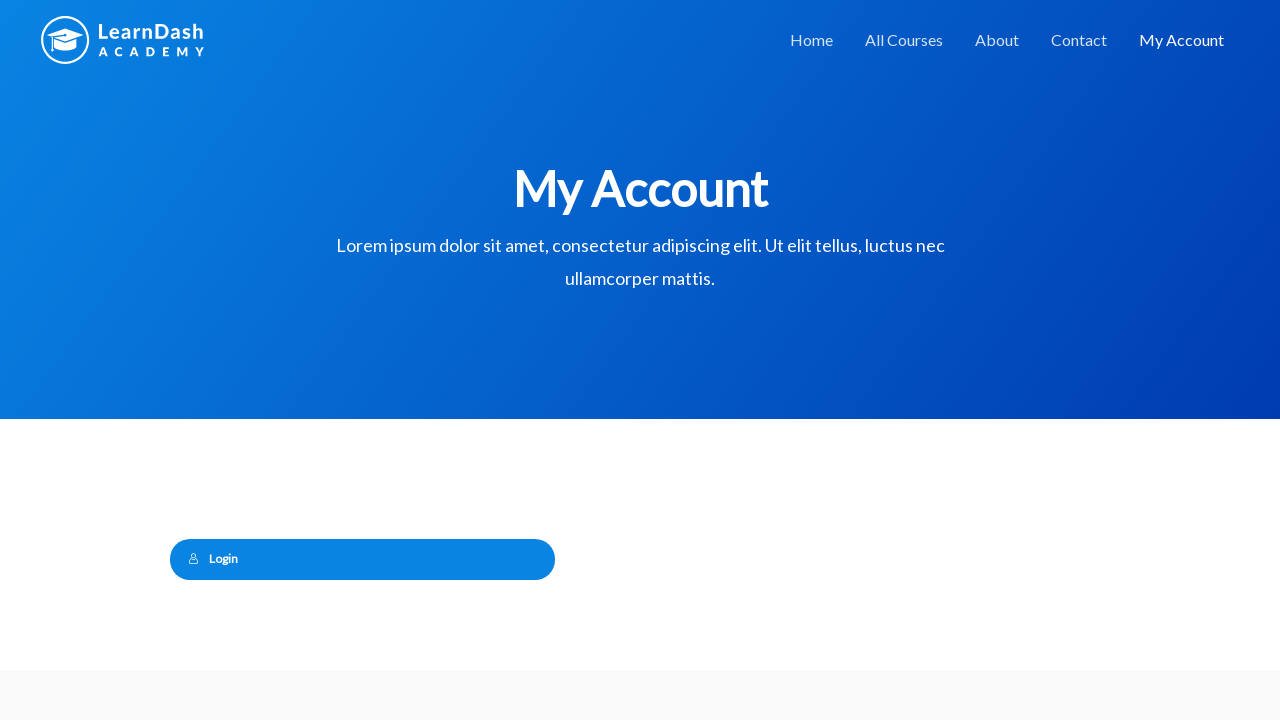